Navigates to the Automation Practice page and verifies that navigation links are present in the footer section

Starting URL: https://rahulshettyacademy.com/AutomationPractice/

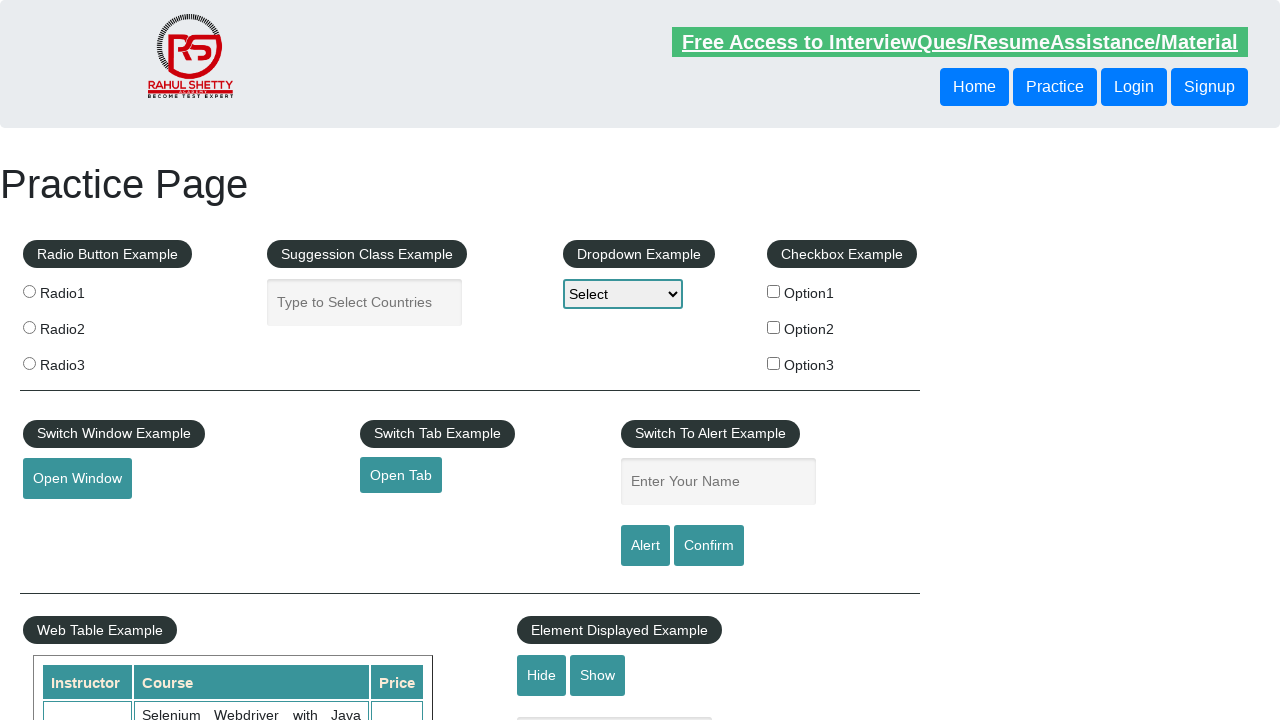

Navigated to Automation Practice page
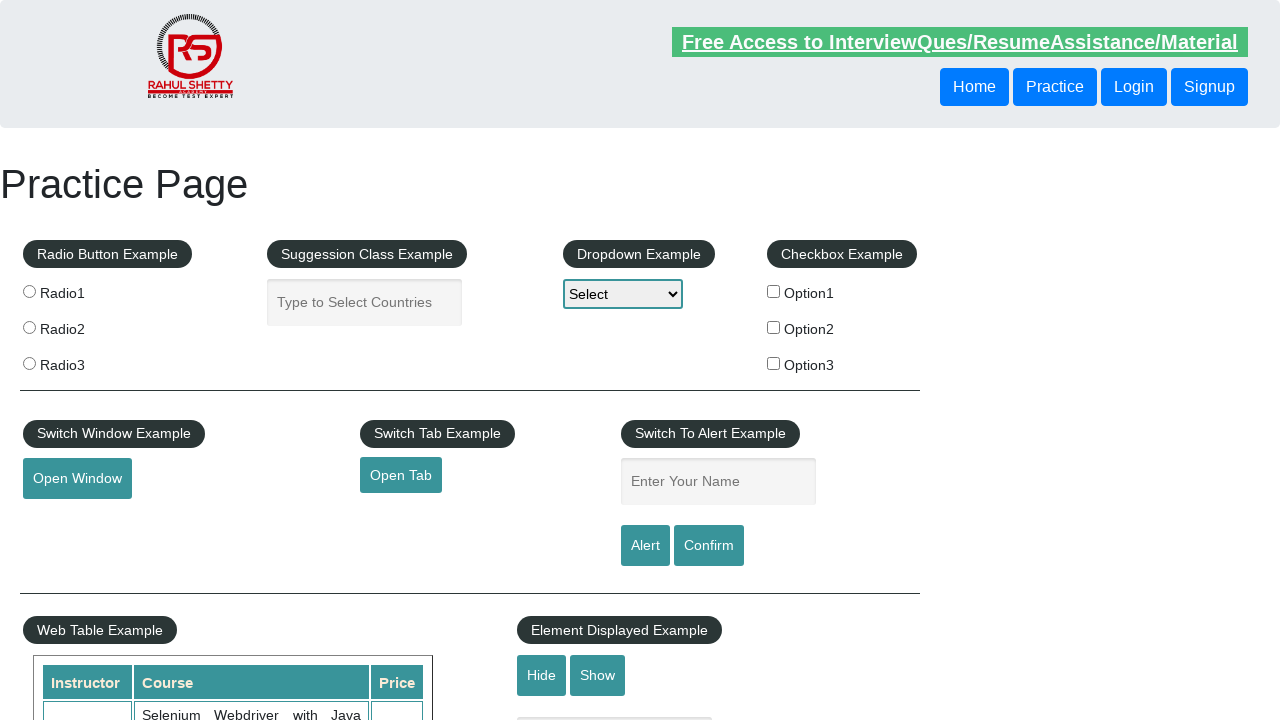

Footer links section loaded
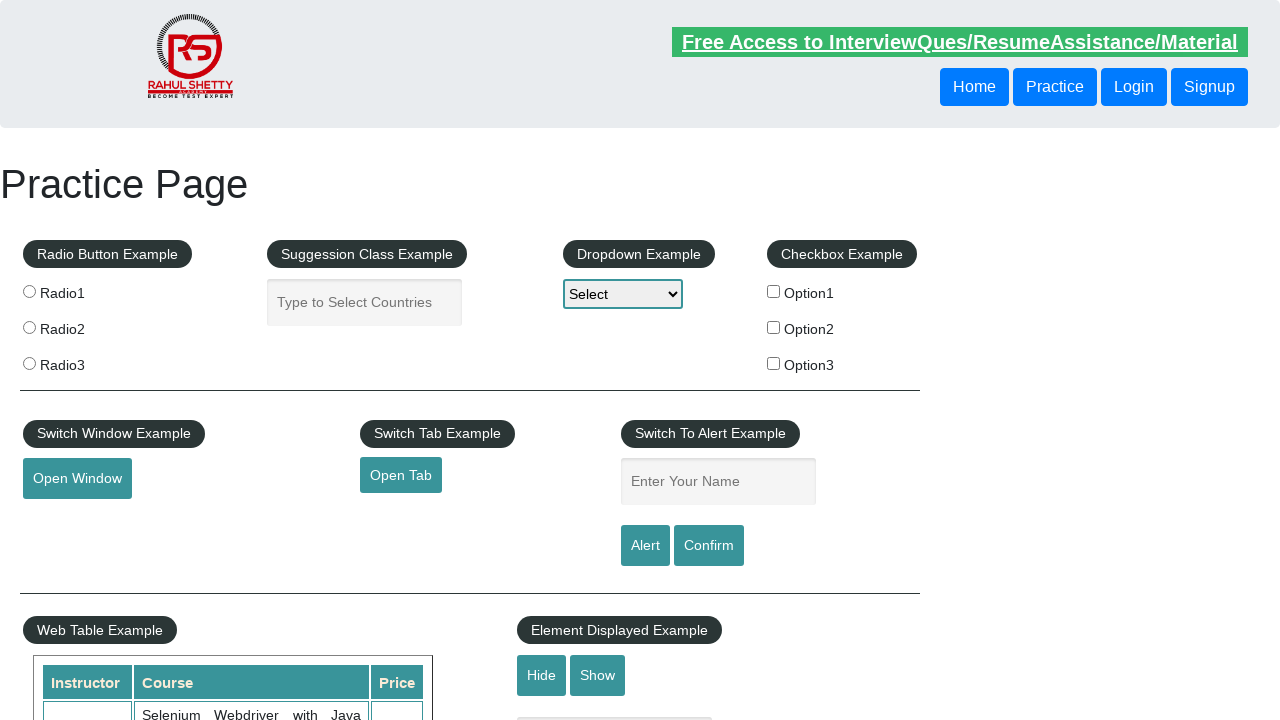

Located footer navigation links
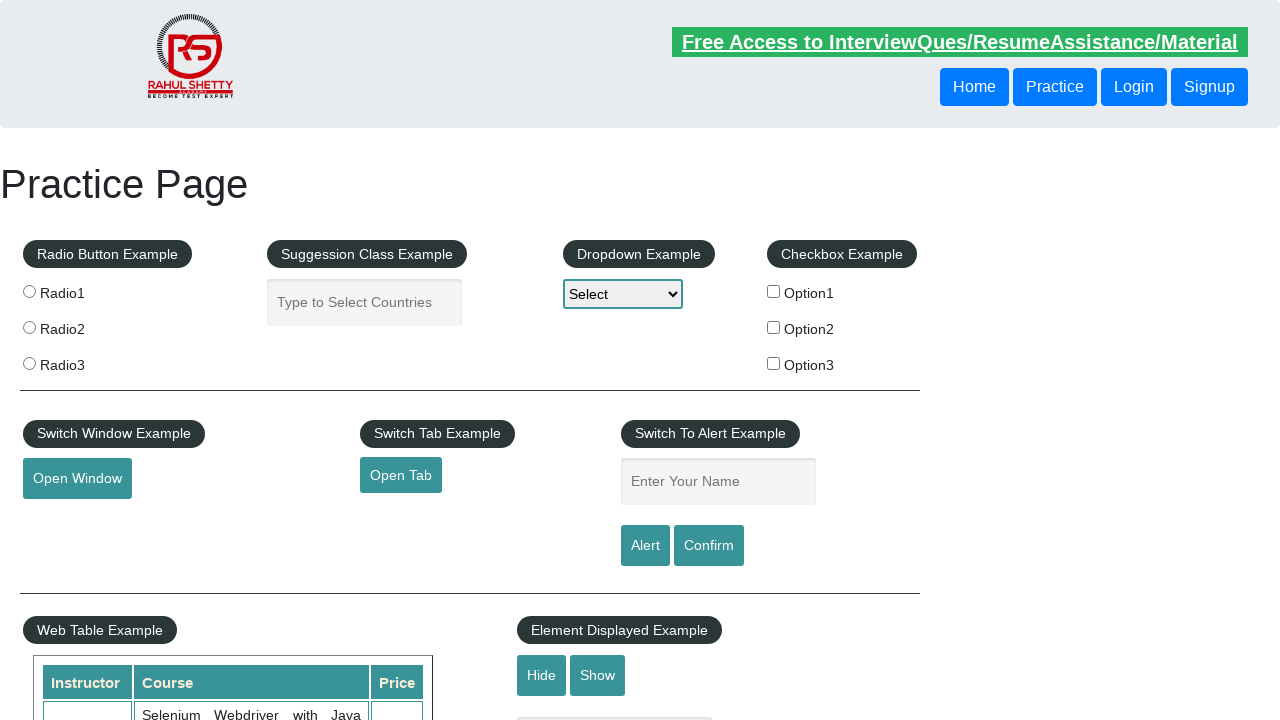

Verified 20 footer links are present
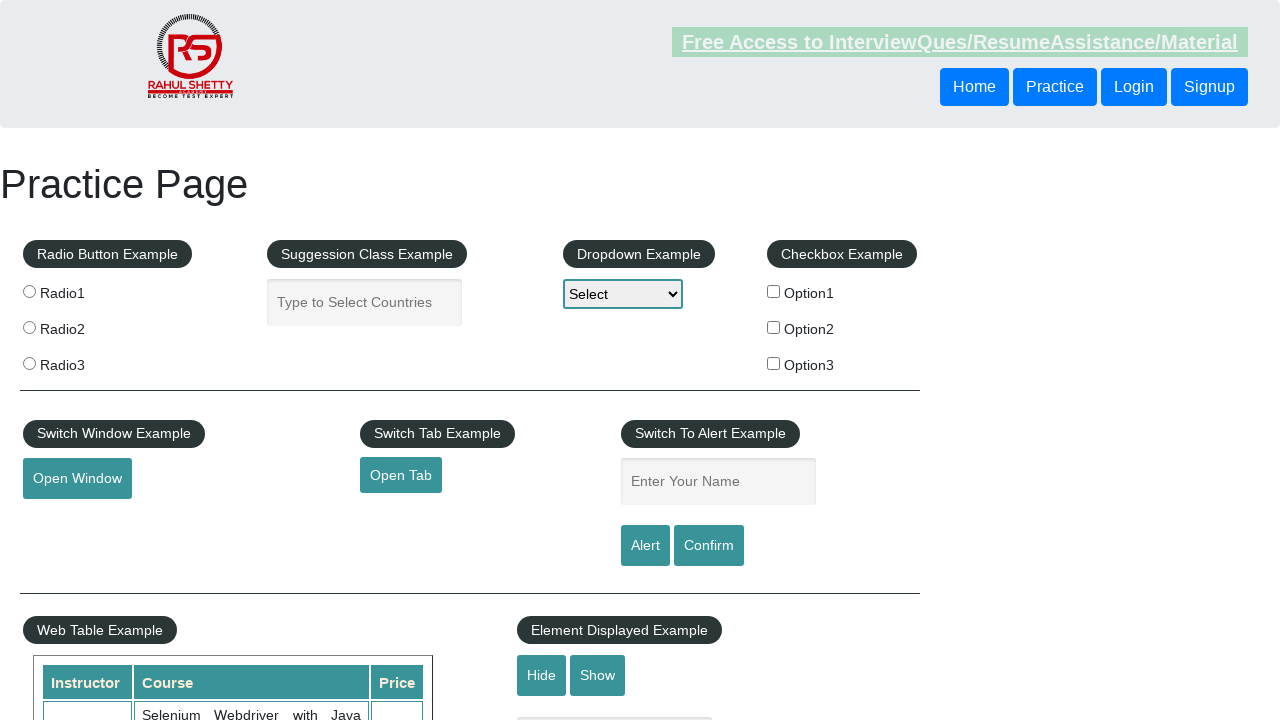

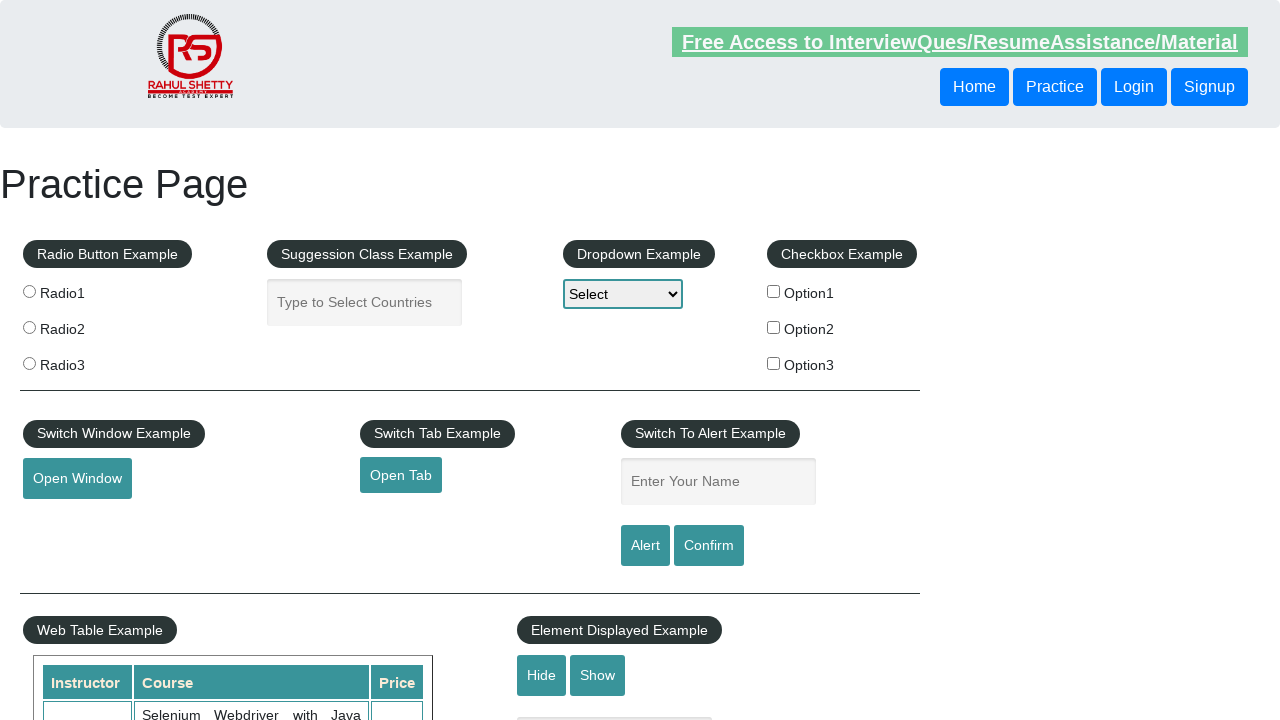